Tests that the Clear completed button displays correct text when an item is completed

Starting URL: https://demo.playwright.dev/todomvc

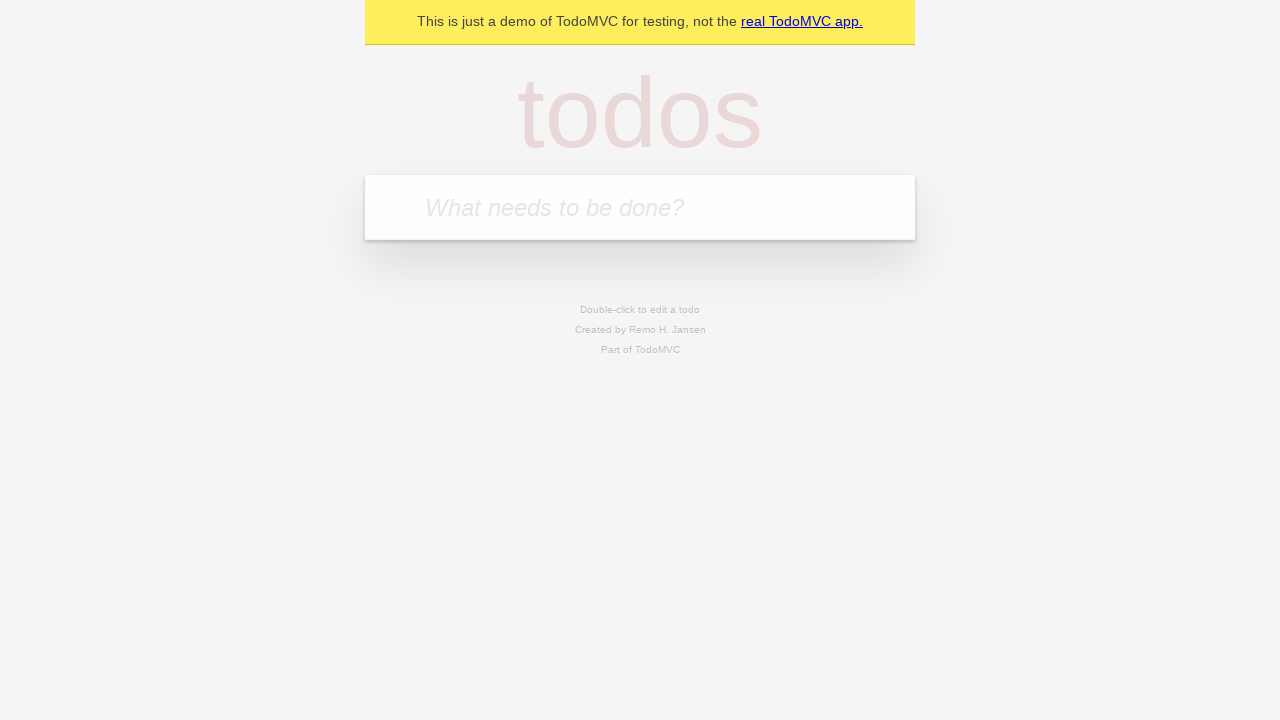

Filled todo input with 'buy some cheese' on internal:attr=[placeholder="What needs to be done?"i]
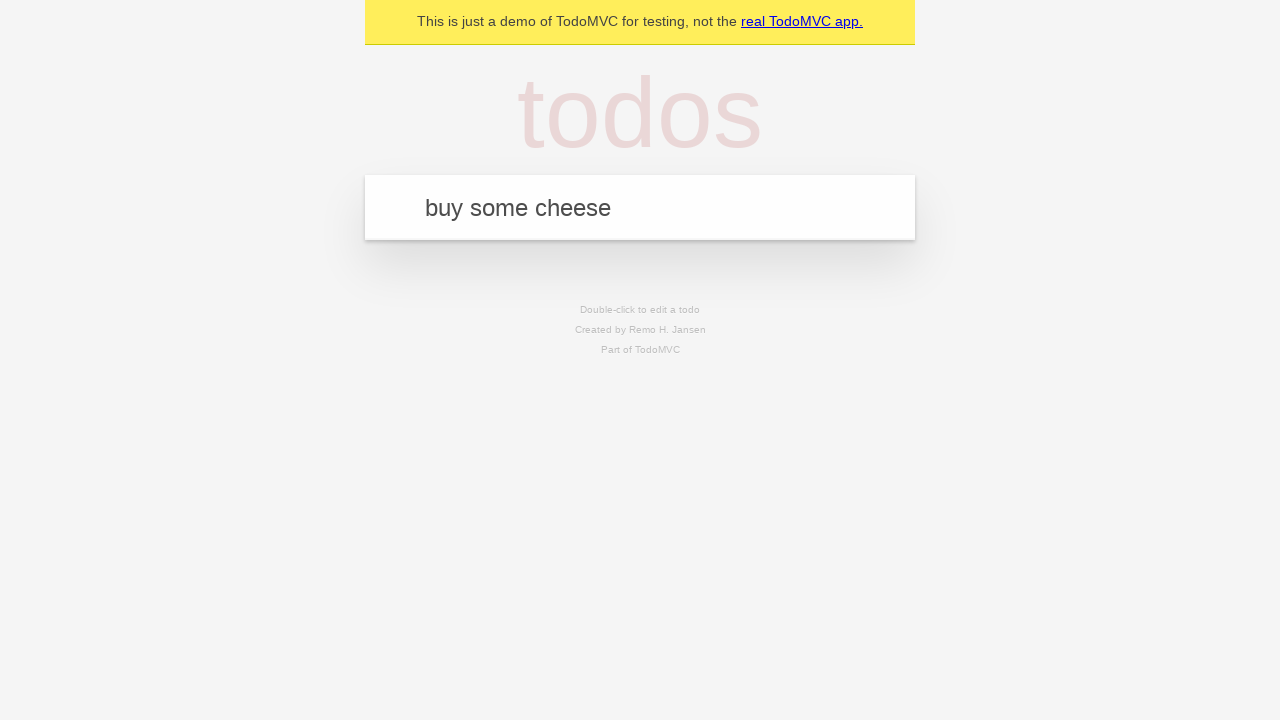

Pressed Enter to add first todo on internal:attr=[placeholder="What needs to be done?"i]
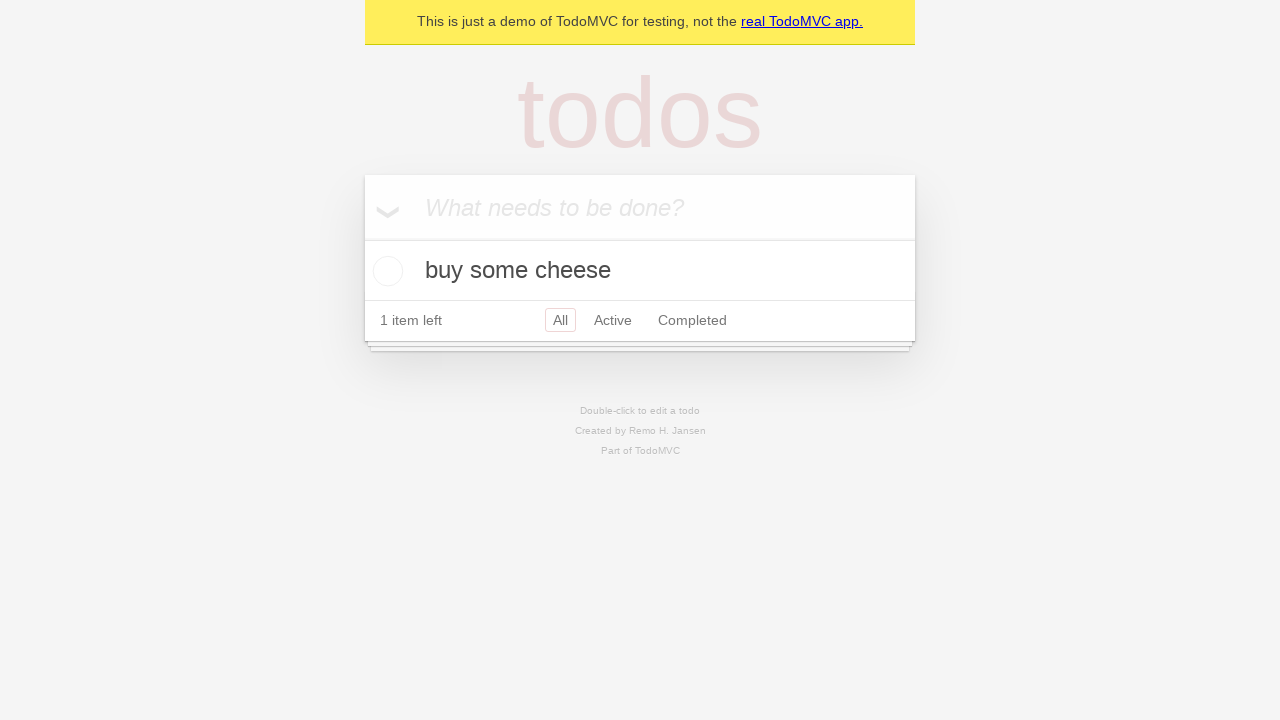

Filled todo input with 'feed the cat' on internal:attr=[placeholder="What needs to be done?"i]
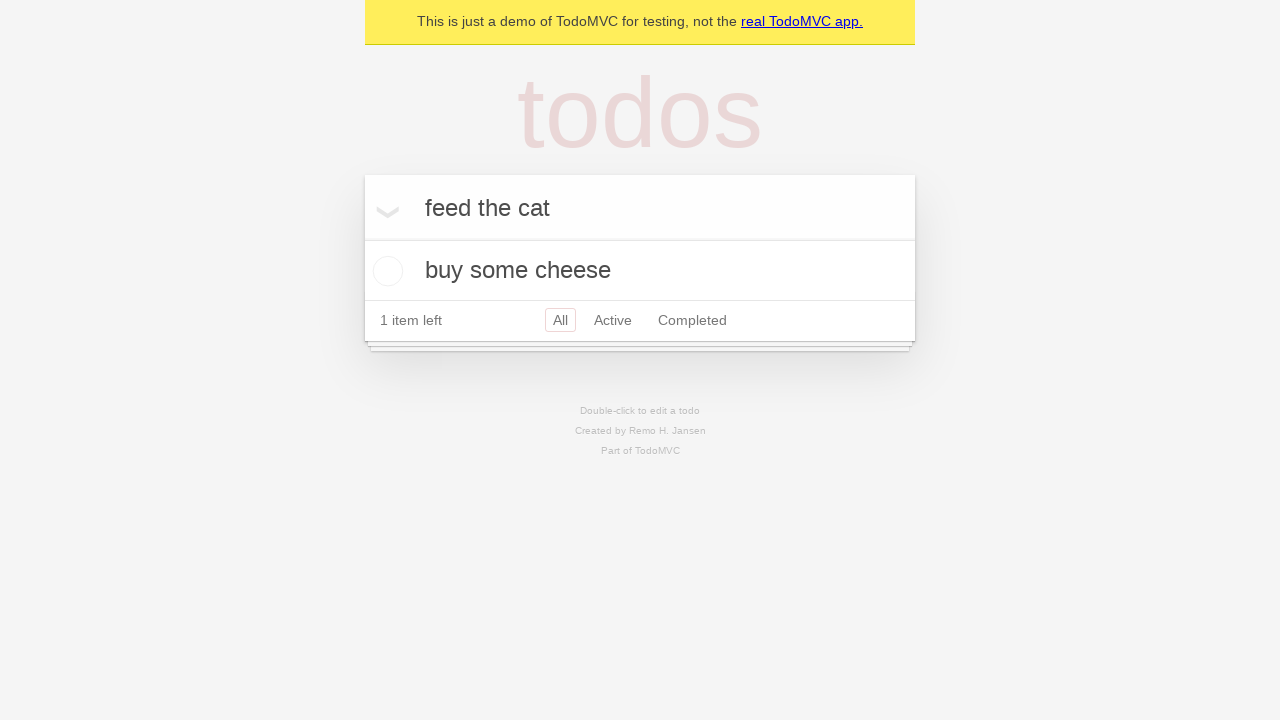

Pressed Enter to add second todo on internal:attr=[placeholder="What needs to be done?"i]
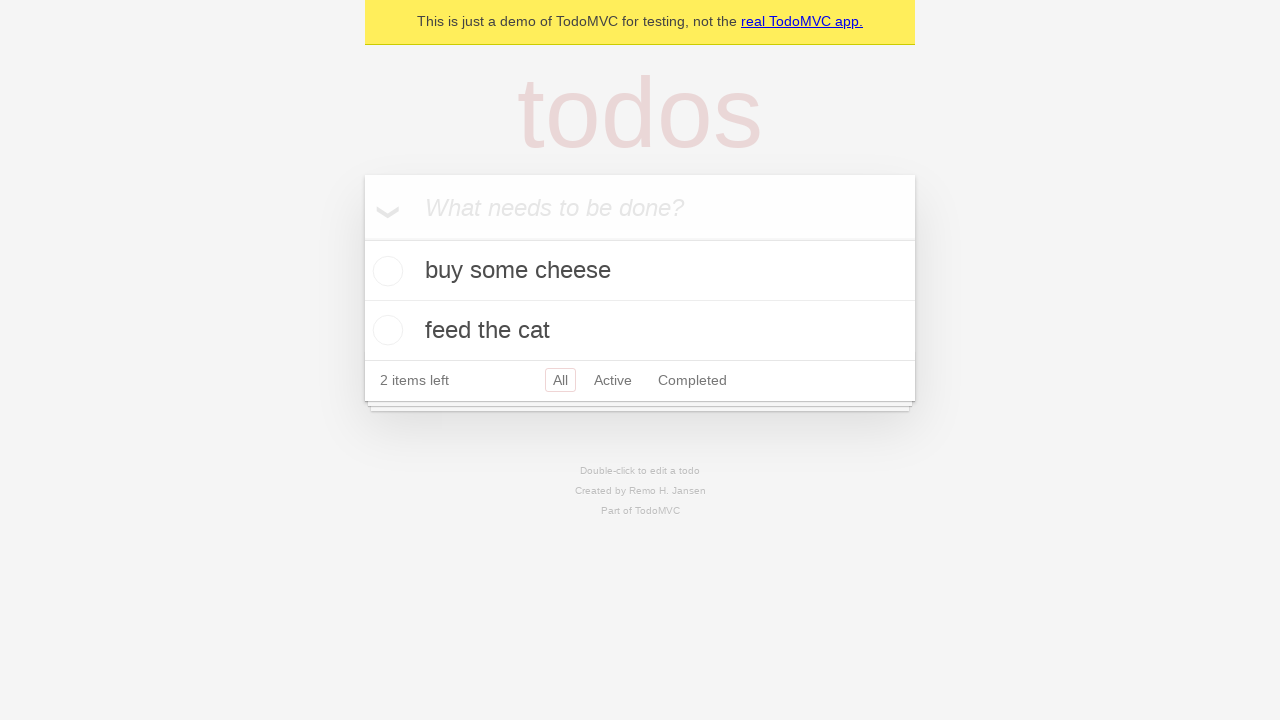

Filled todo input with 'book a doctors appointment' on internal:attr=[placeholder="What needs to be done?"i]
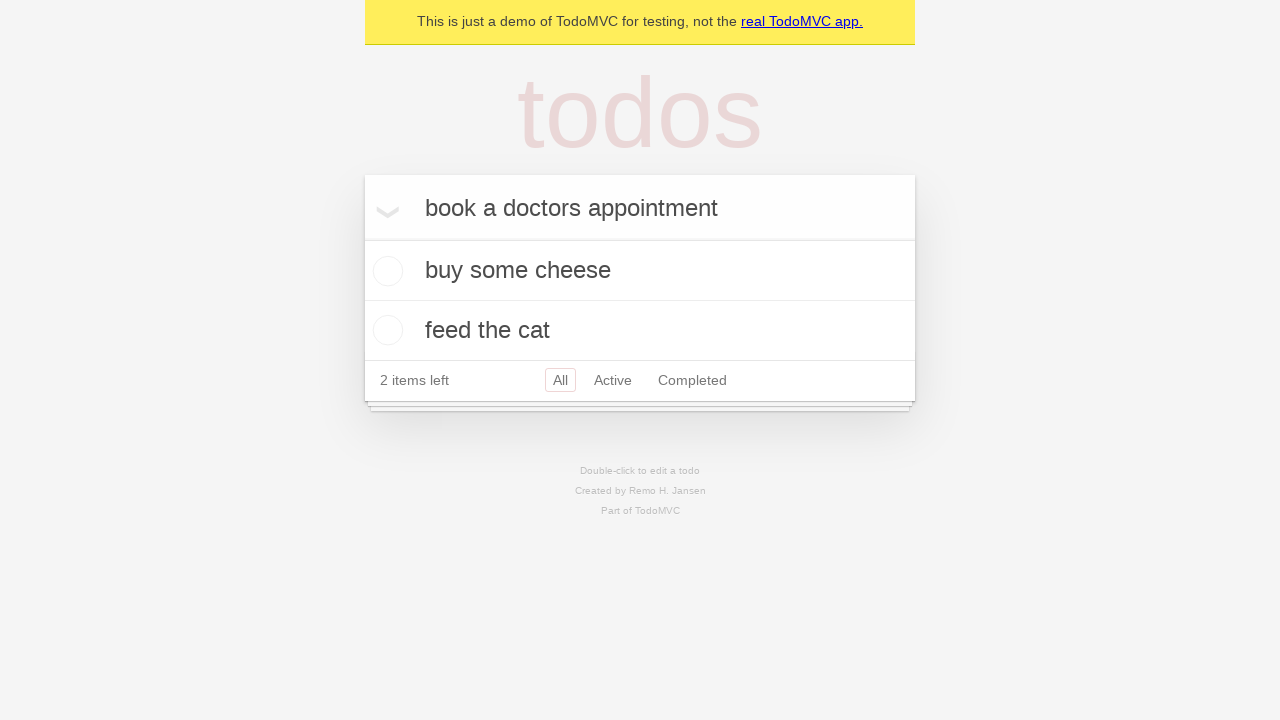

Pressed Enter to add third todo on internal:attr=[placeholder="What needs to be done?"i]
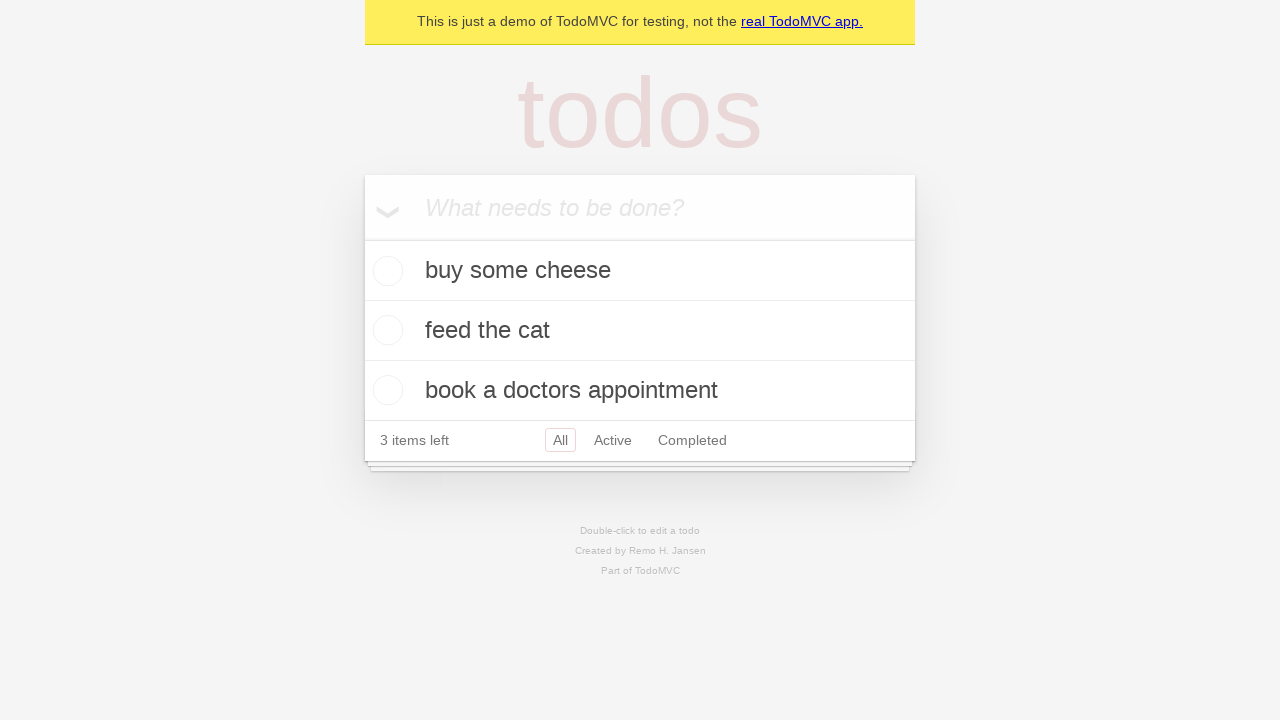

Checked the first todo item to mark it as completed at (385, 271) on .todo-list li .toggle >> nth=0
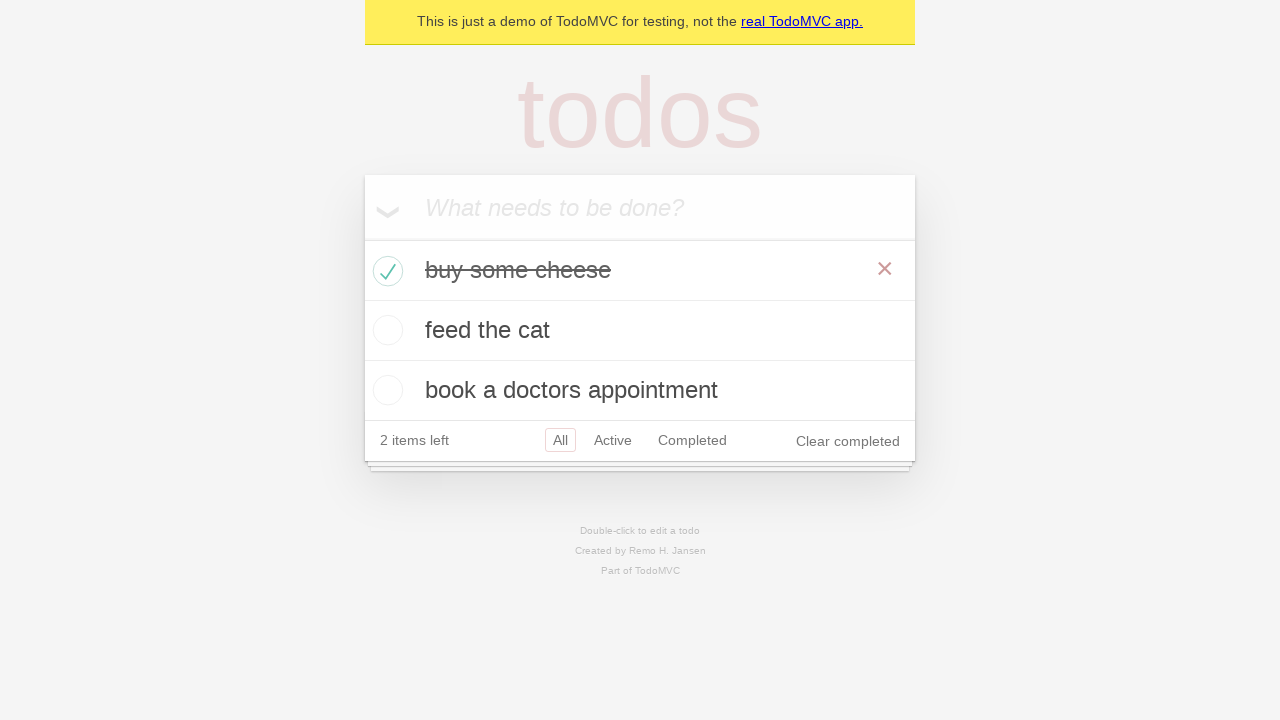

Clear completed button appeared after marking item as completed
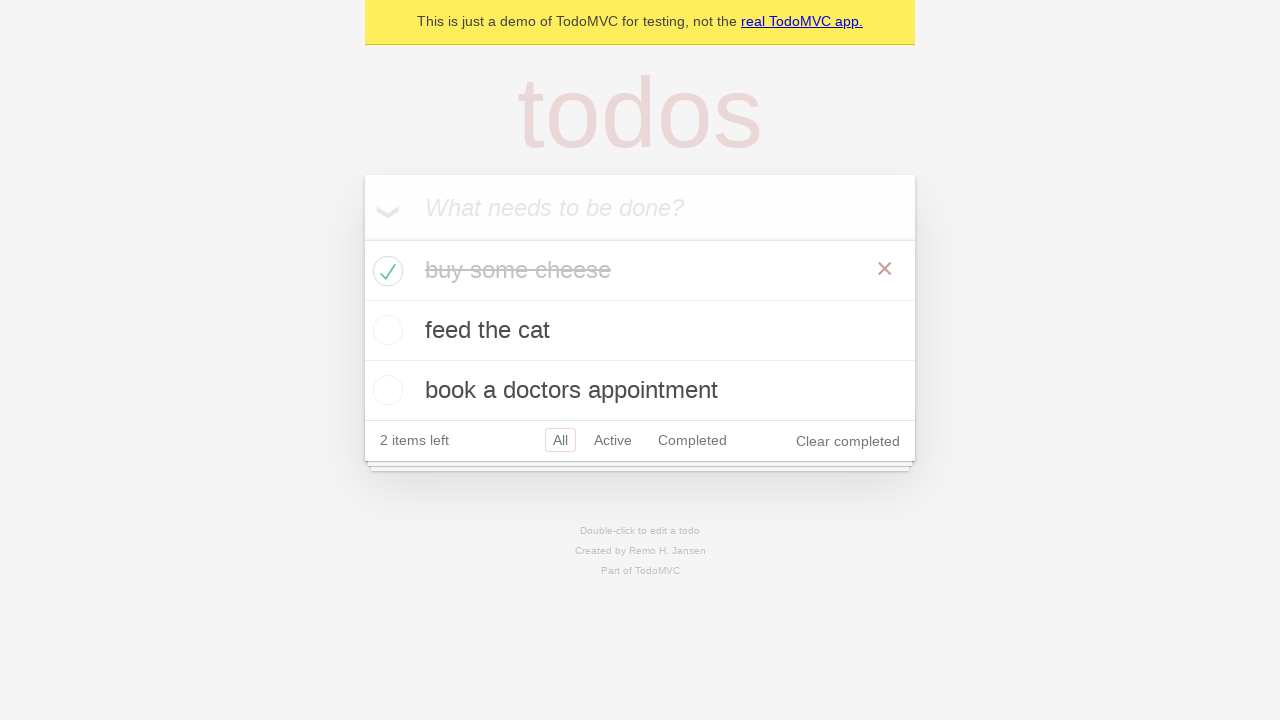

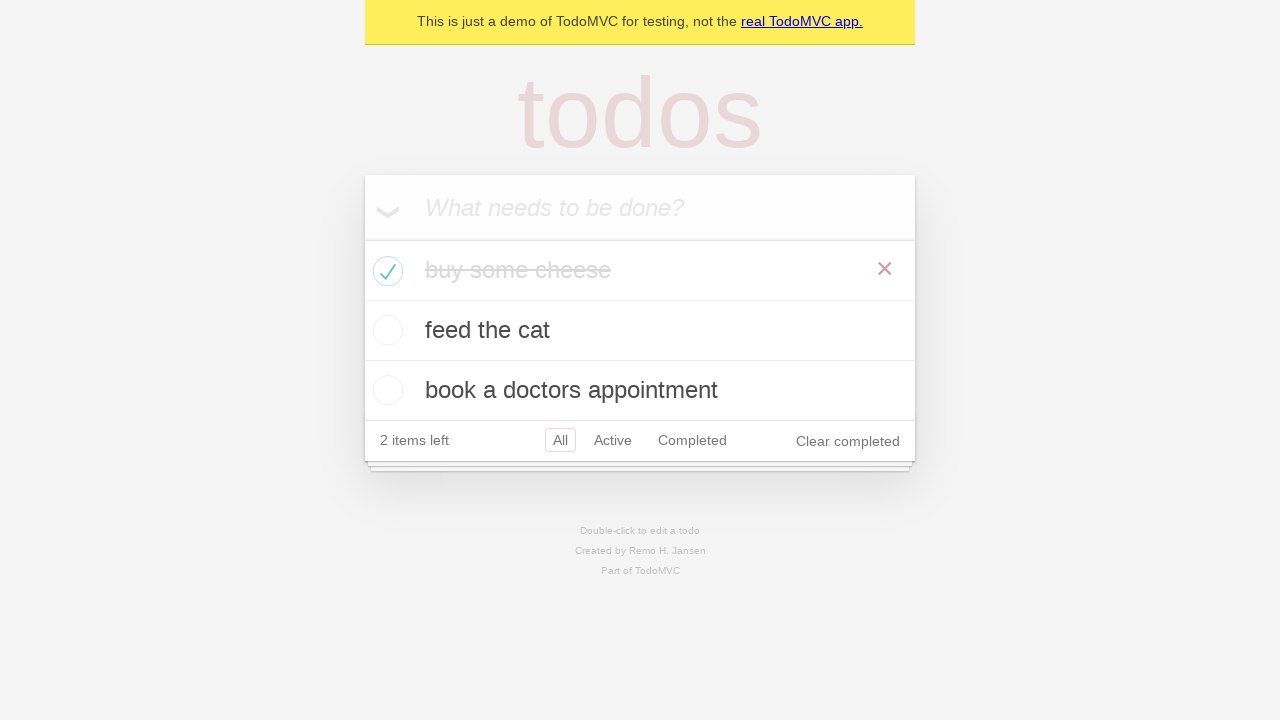